Tests an e-commerce shopping flow by adding specific vegetables (Cucumber, Brocolli, Beetroot) to cart, proceeding to checkout, applying a promo code, and verifying the promo is applied successfully.

Starting URL: https://rahulshettyacademy.com/seleniumPractise/

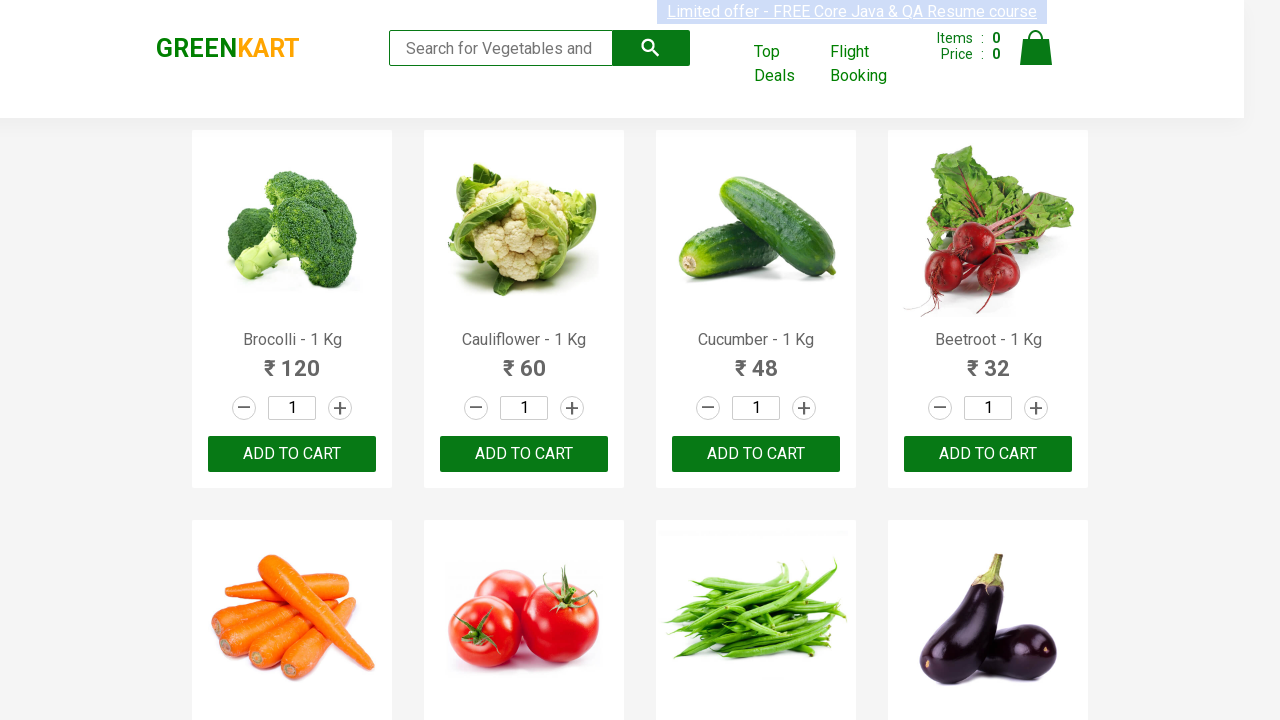

Waited for product names to load on the page
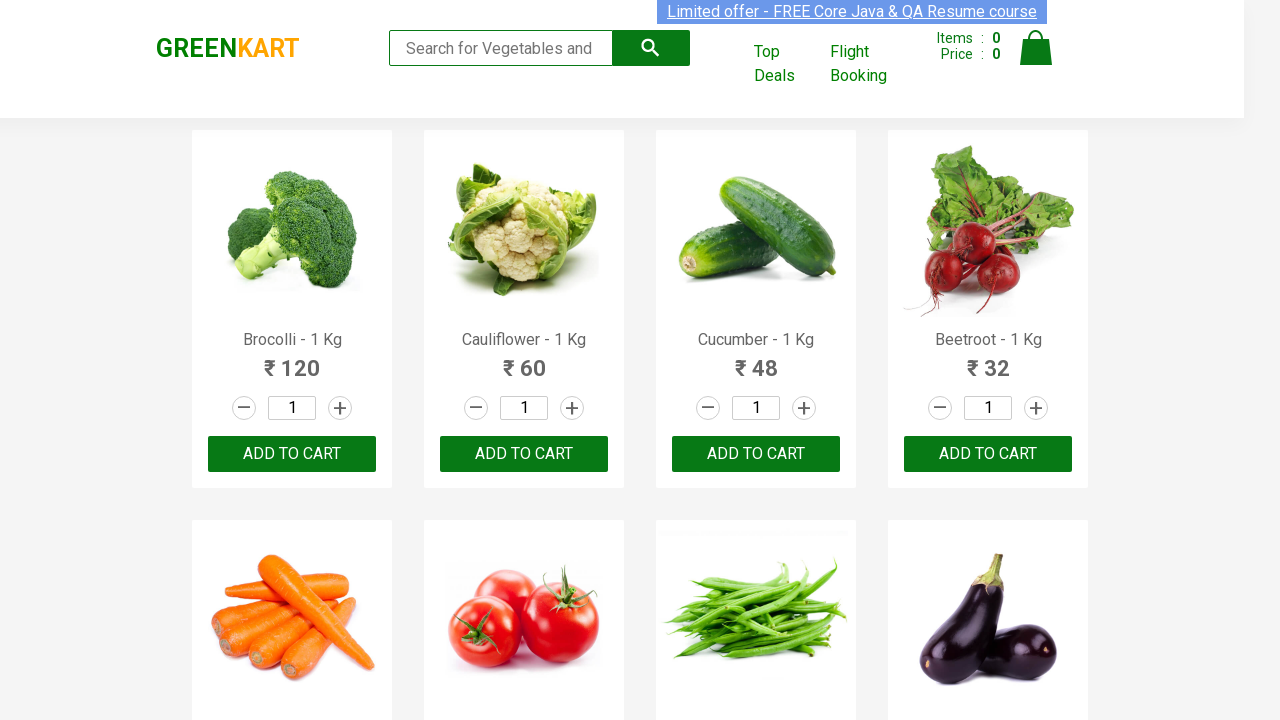

Retrieved all product elements from the page
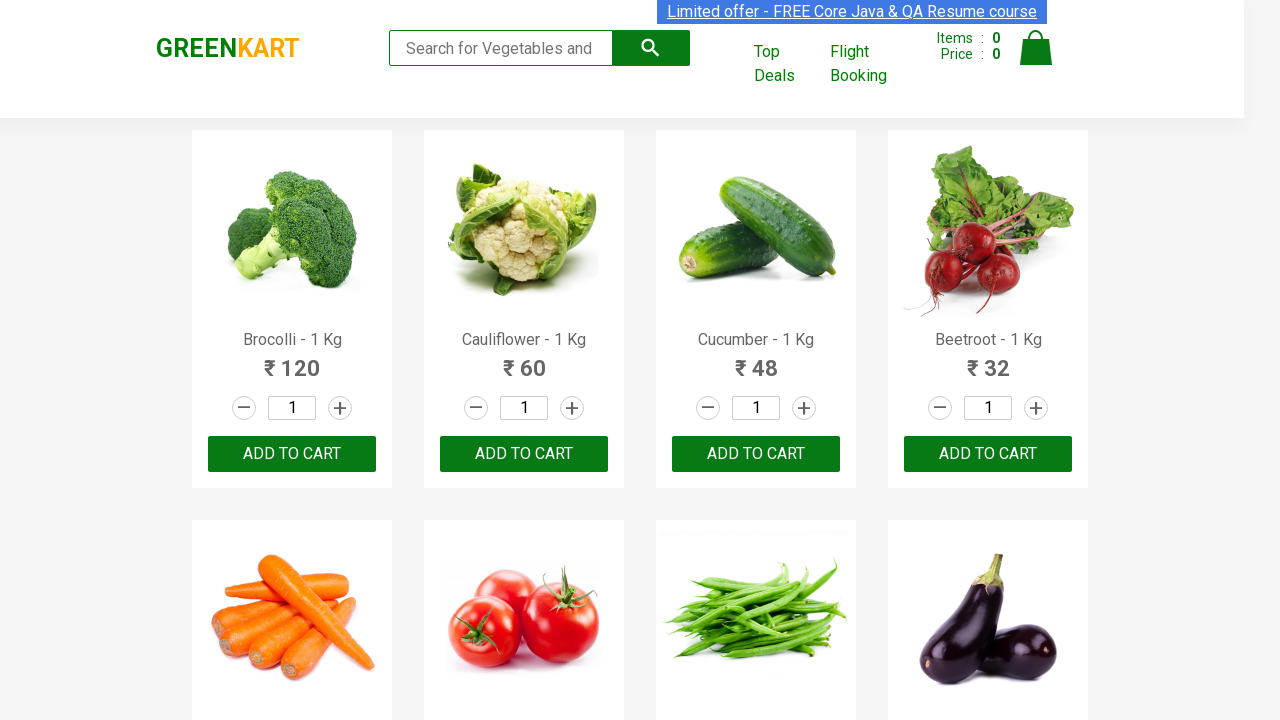

Added Brocolli to cart at (292, 454) on xpath=//div[@class='product-action']/button >> nth=0
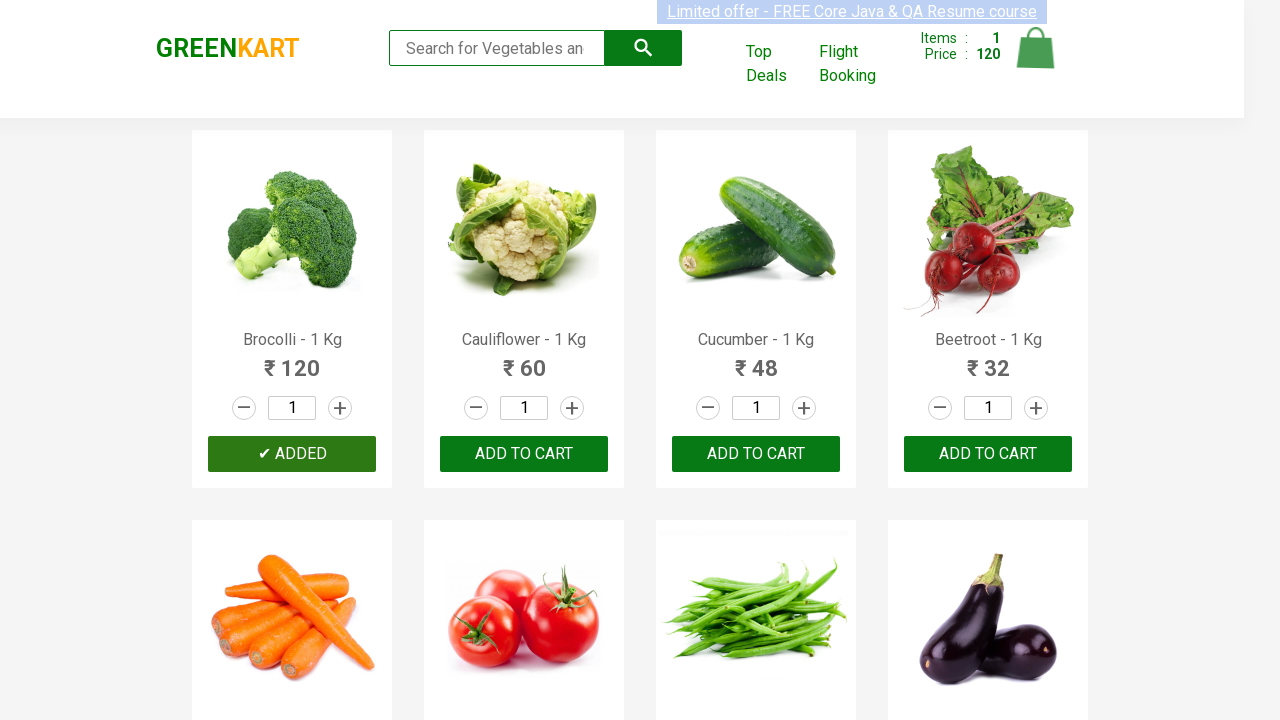

Added Cucumber to cart at (756, 454) on xpath=//div[@class='product-action']/button >> nth=2
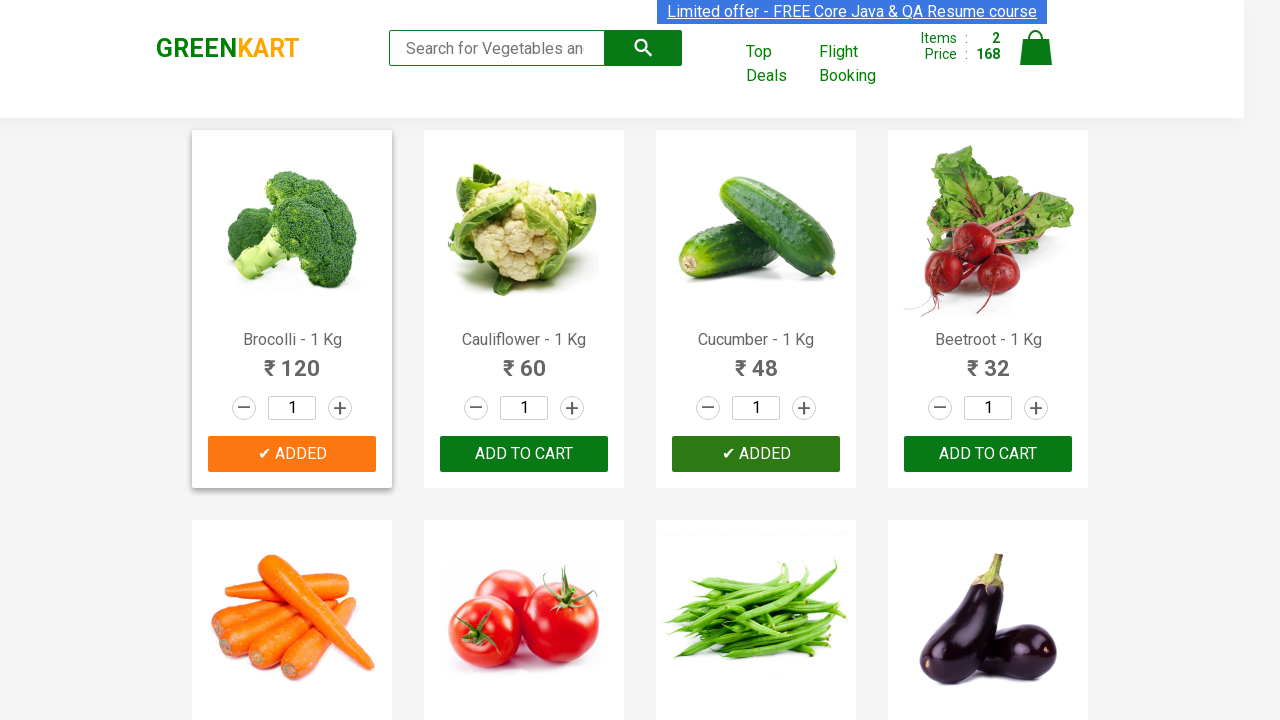

Added Beetroot to cart at (988, 454) on xpath=//div[@class='product-action']/button >> nth=3
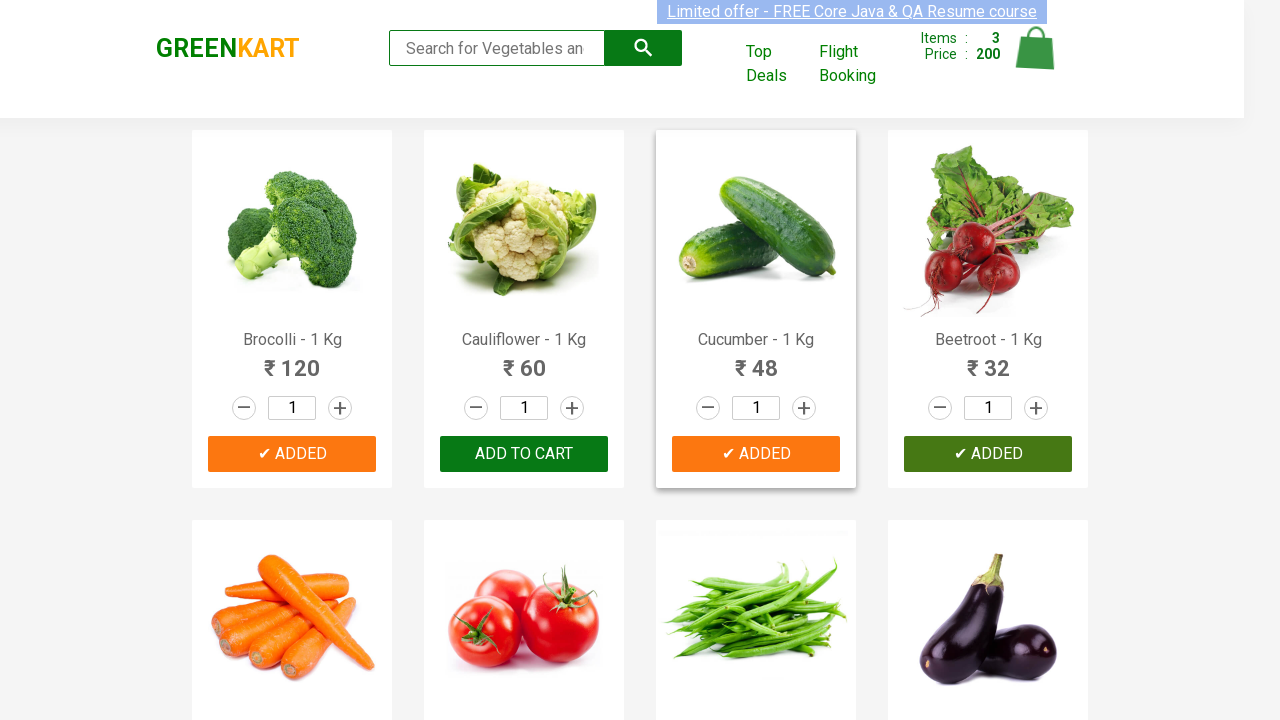

Clicked on cart icon to view cart at (1036, 48) on img[alt='Cart']
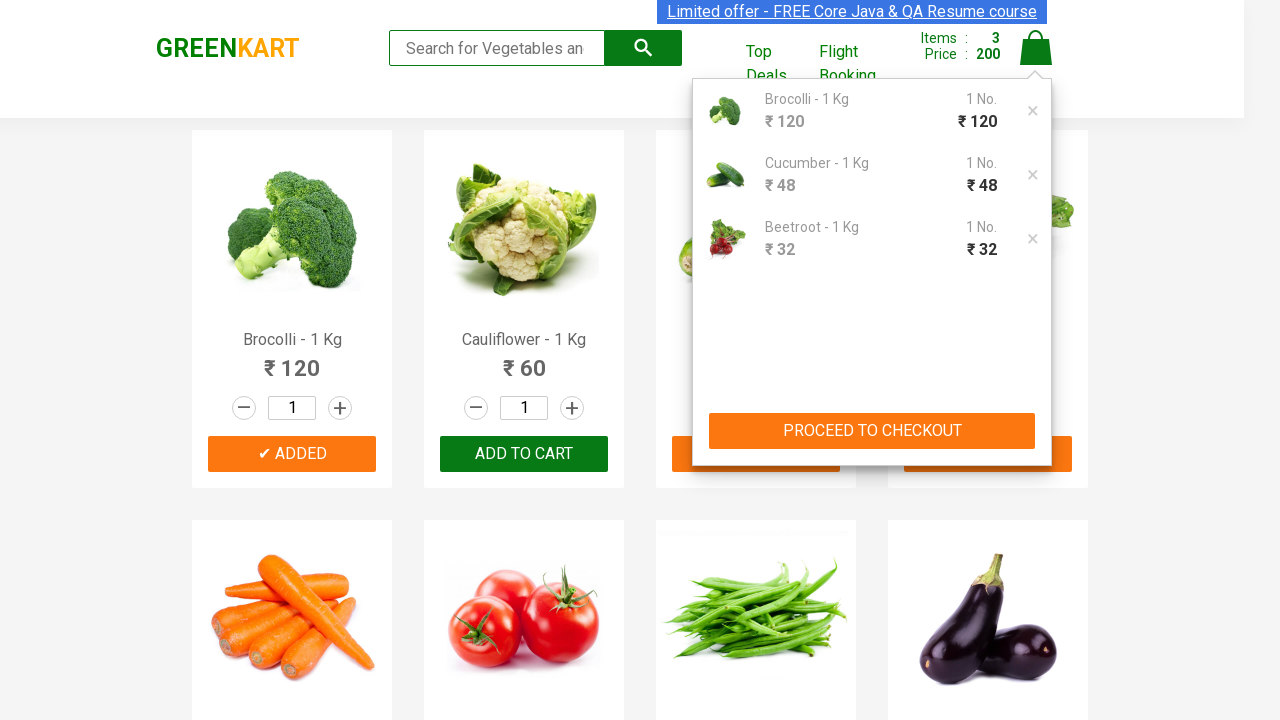

Clicked PROCEED TO CHECKOUT button at (872, 431) on xpath=//button[contains(text(), 'PROCEED TO CHECKOUT')]
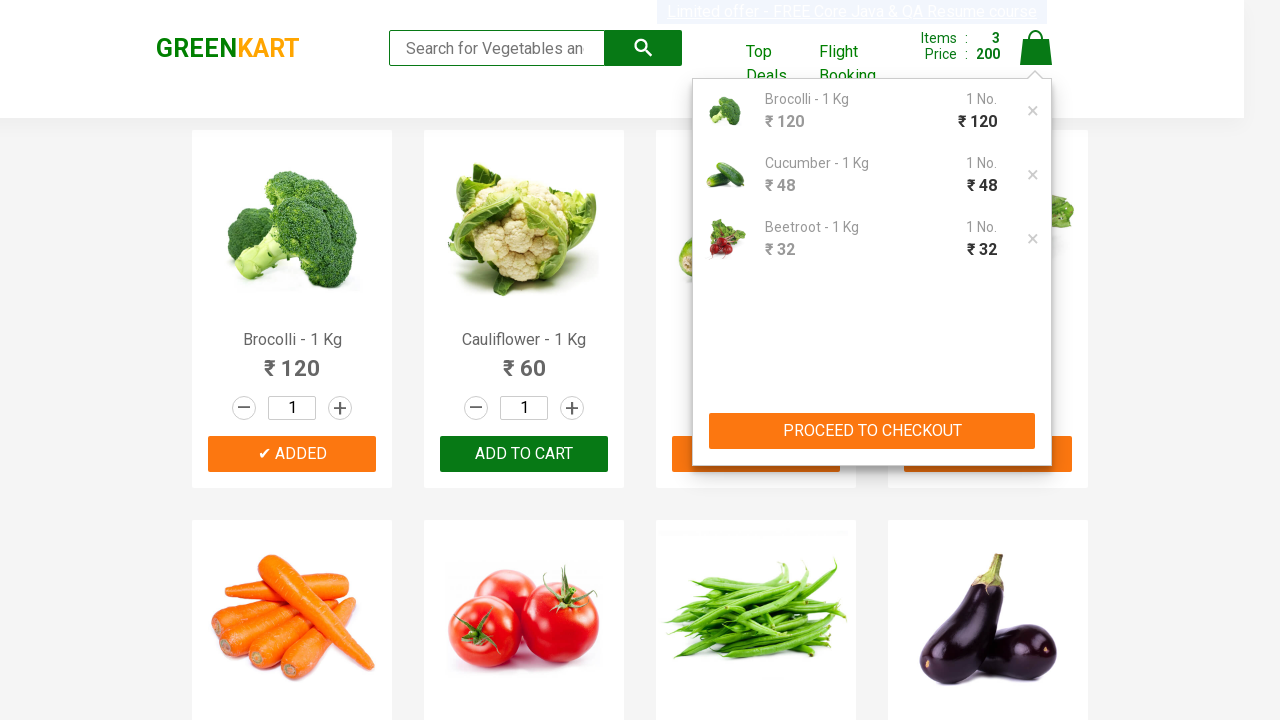

Promo code input field became visible
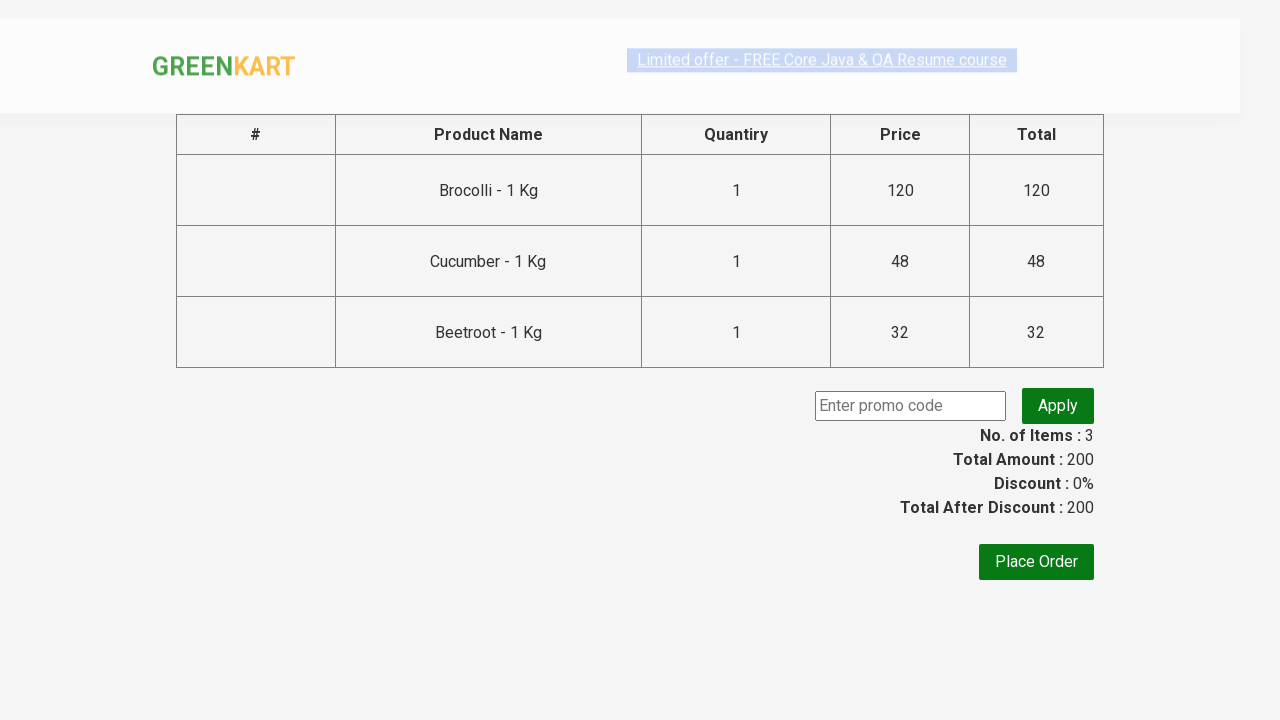

Entered promo code 'rahulshettyacademy' in the promo field on input.promoCode
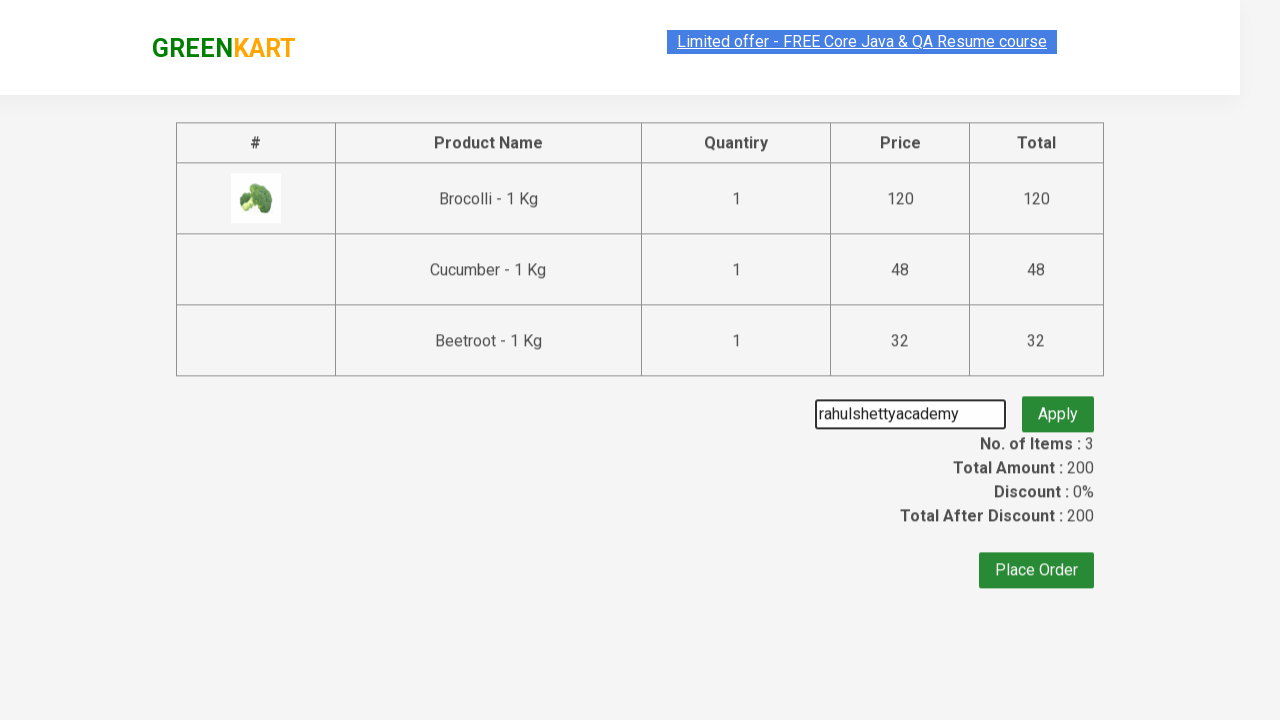

Clicked apply promo button at (1058, 406) on button.promoBtn
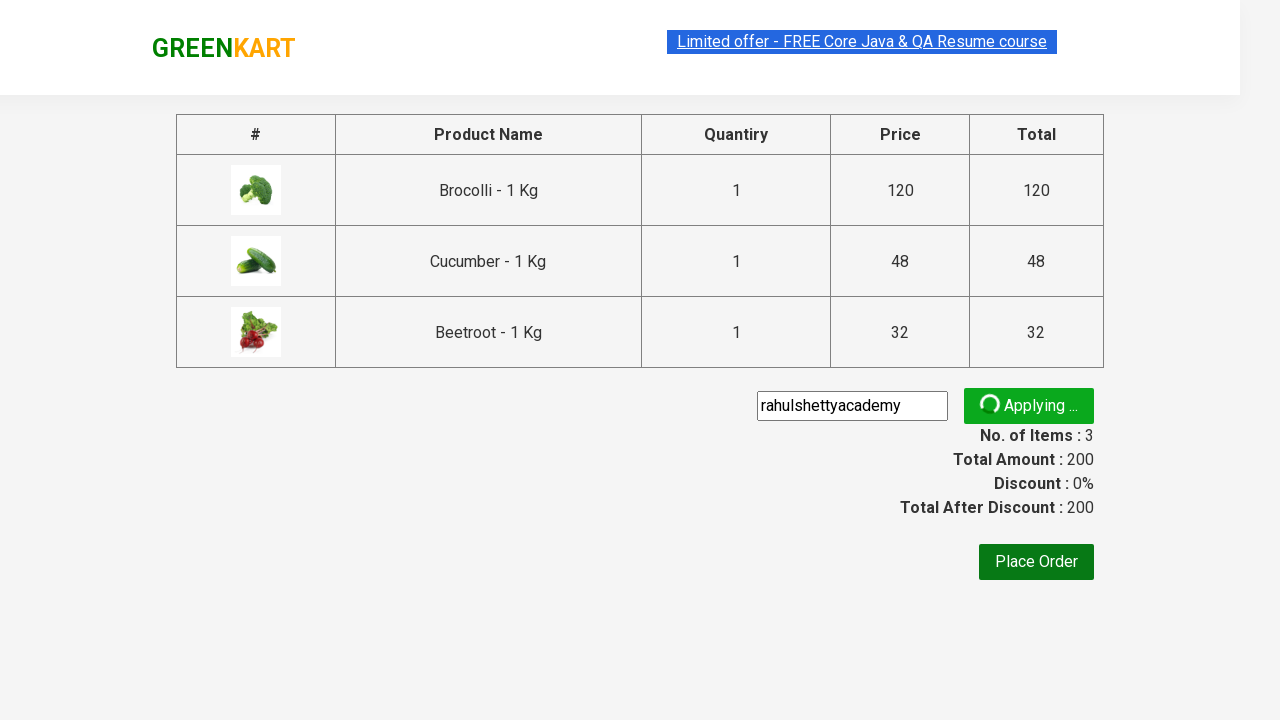

Promo code was successfully applied - confirmation message appeared
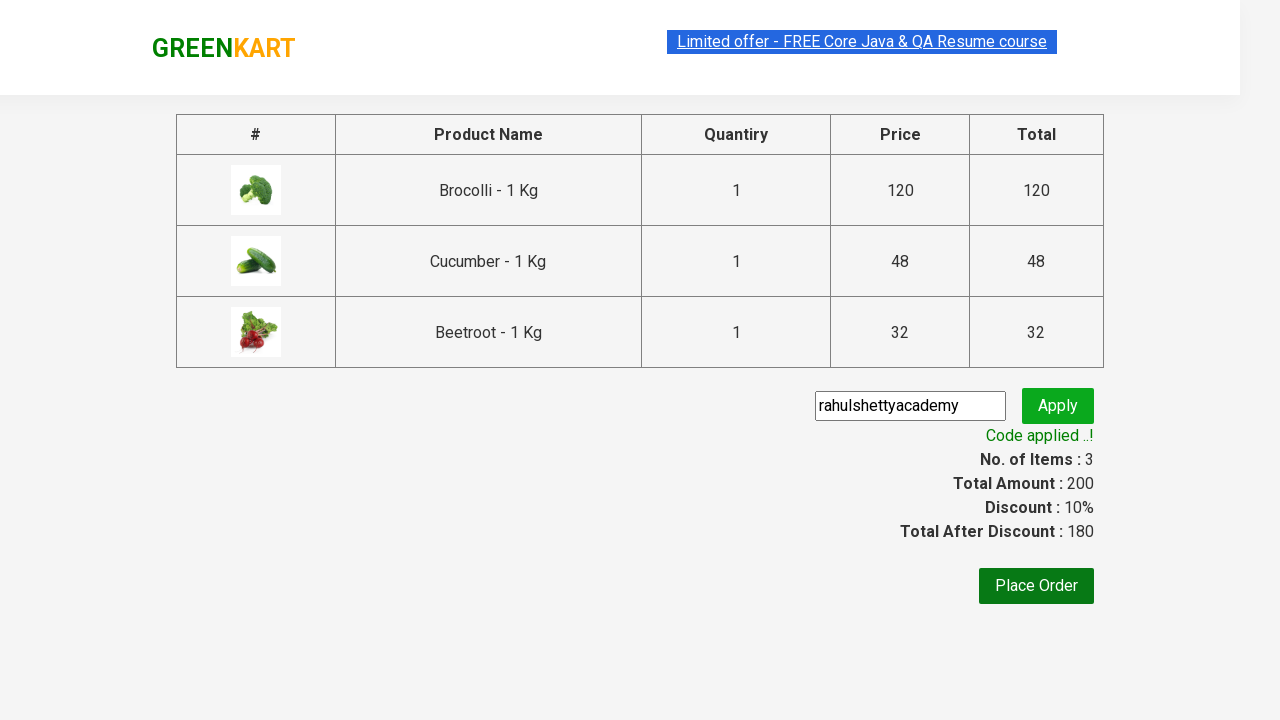

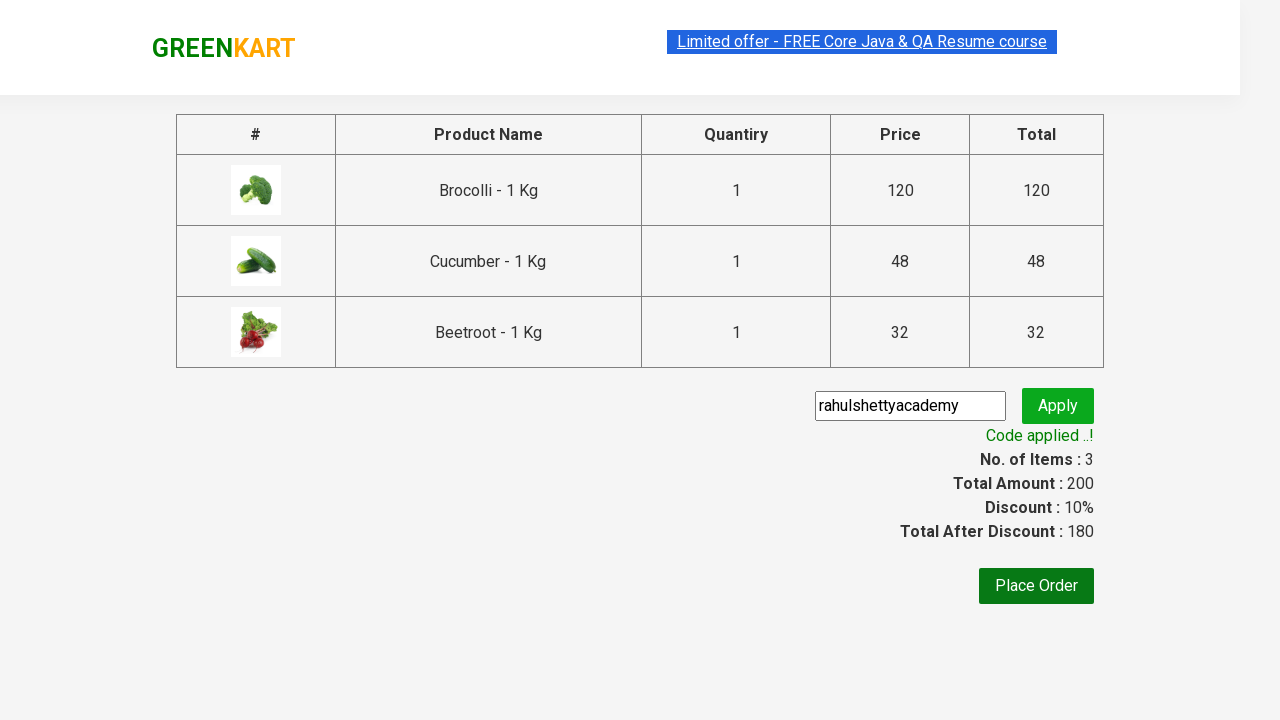